Tests that submitting the login form with username filled but empty password displays the error message "Epic sadface: Password is required"

Starting URL: https://www.saucedemo.com

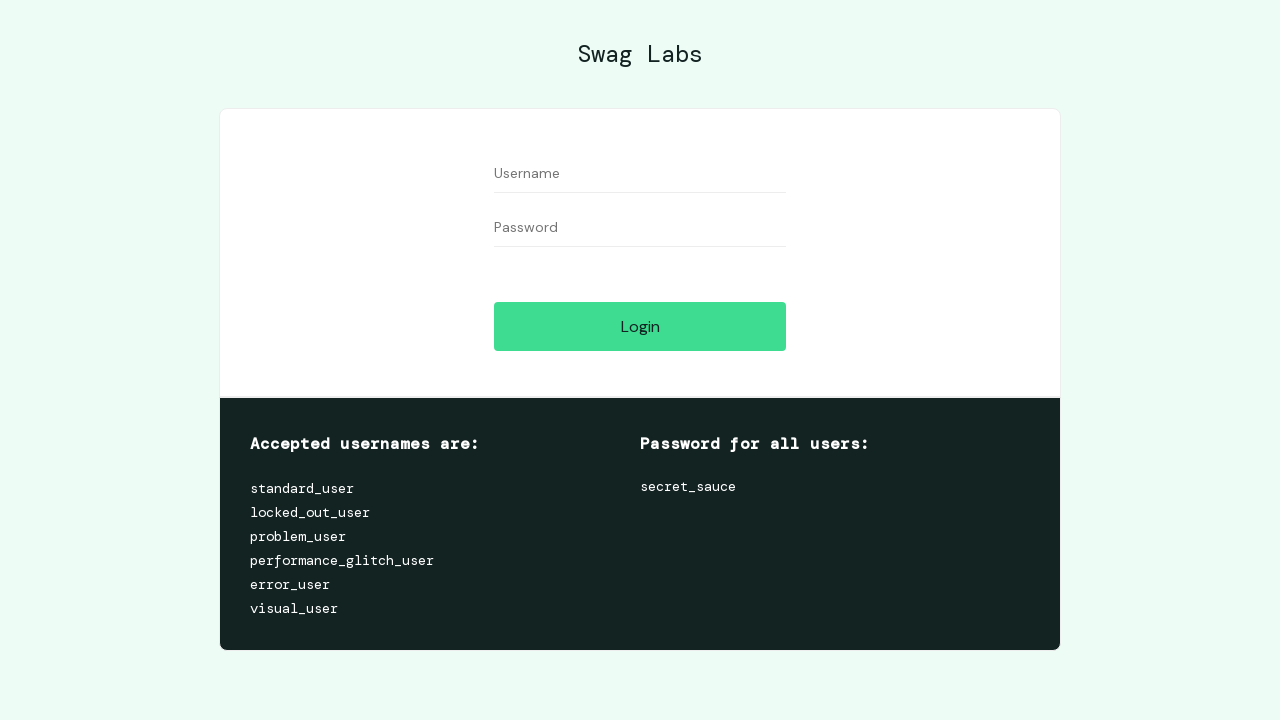

Filled username field with 'locked_out_user' on #user-name
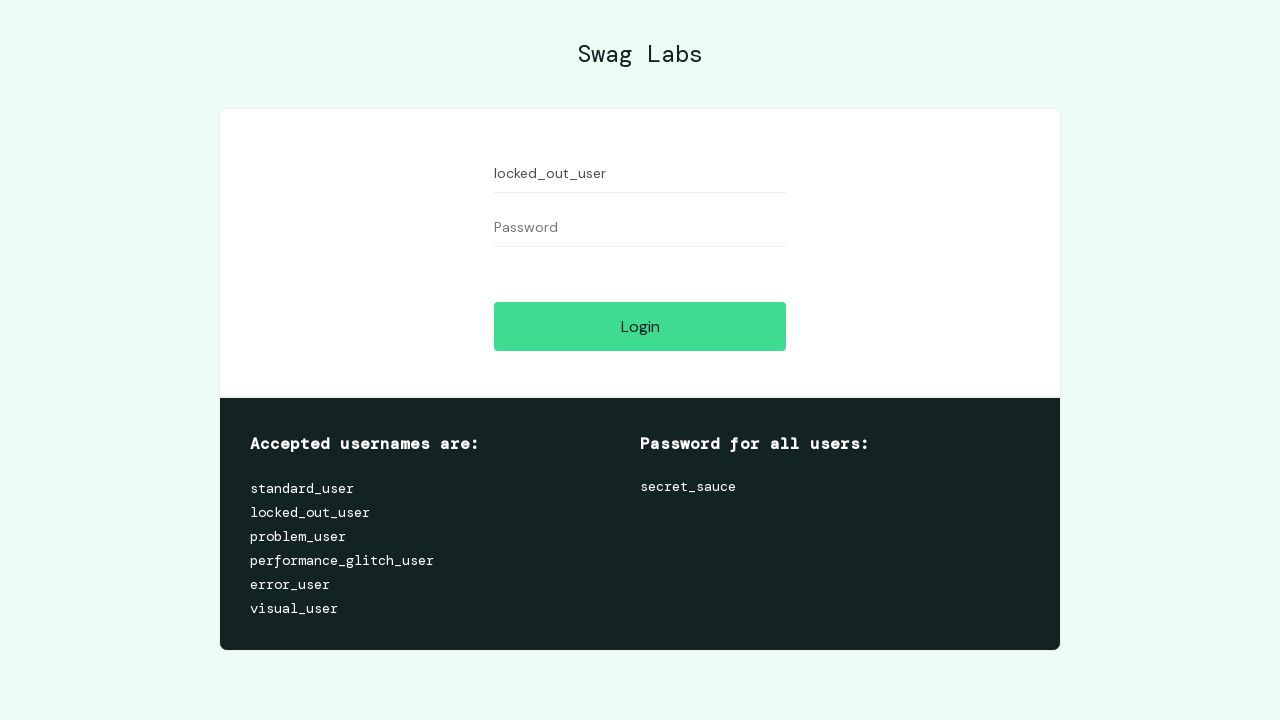

Left password field empty on #password
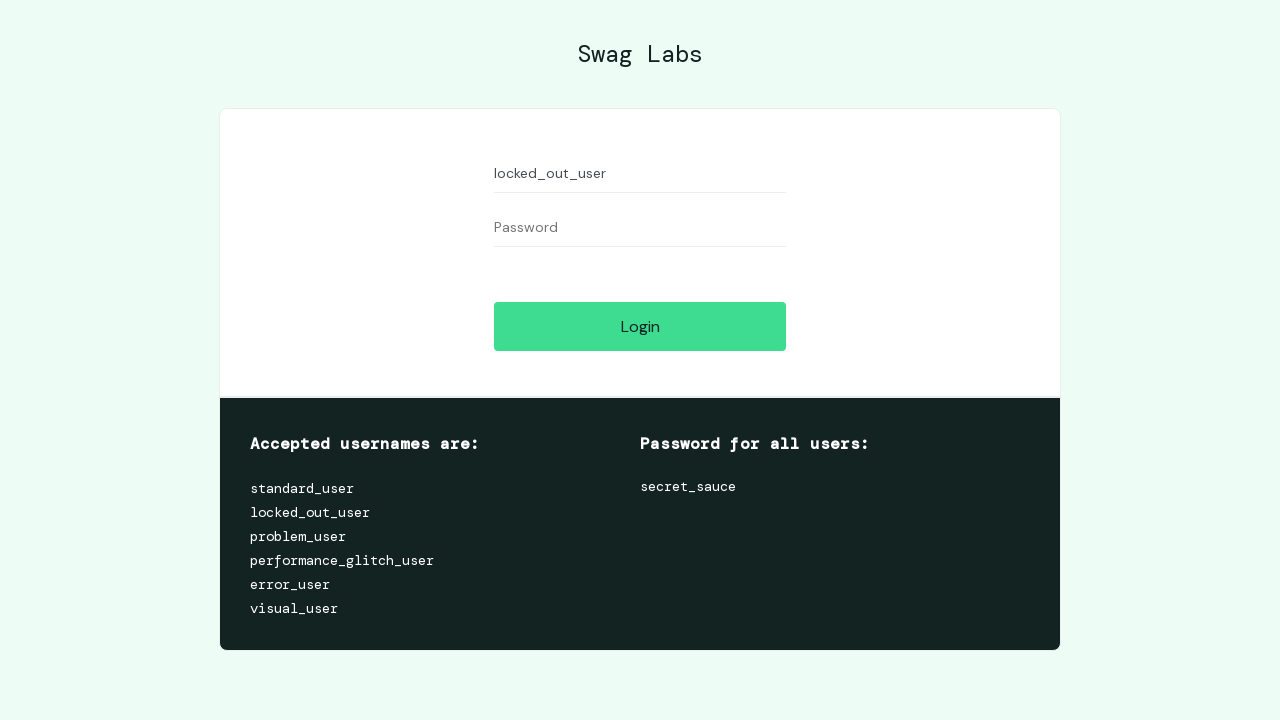

Clicked login button at (640, 326) on #login-button
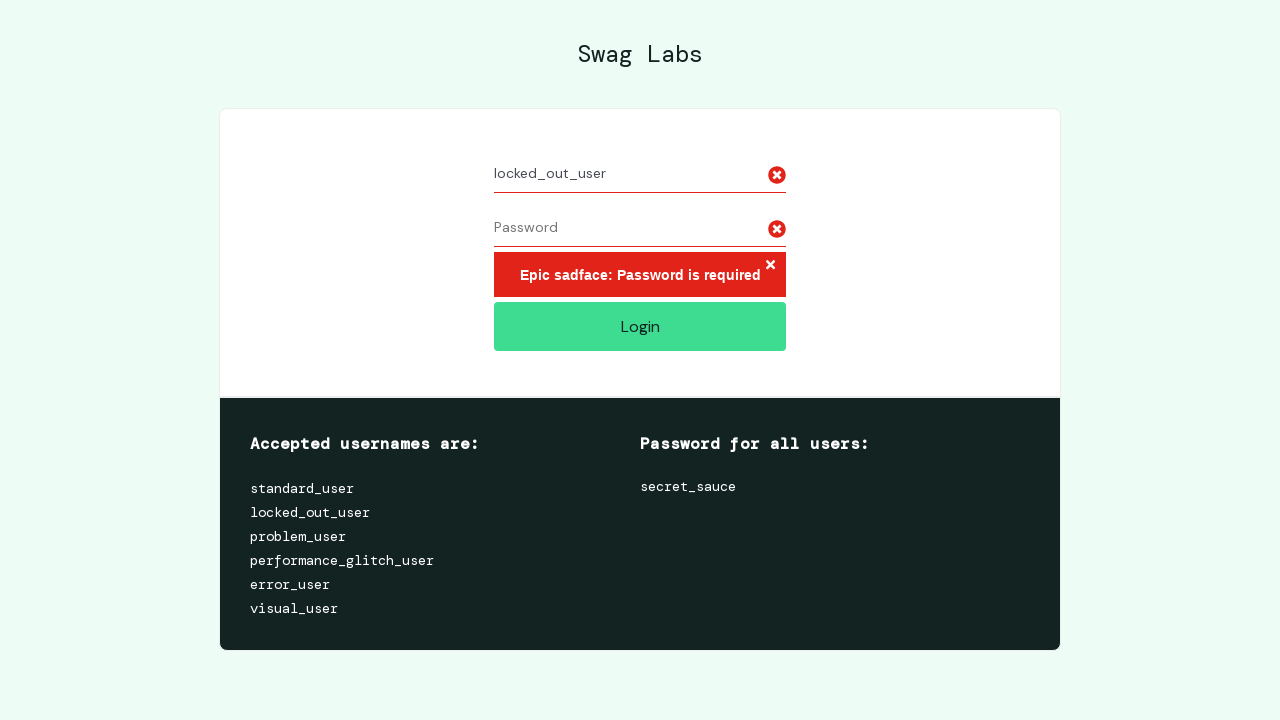

Error message element loaded
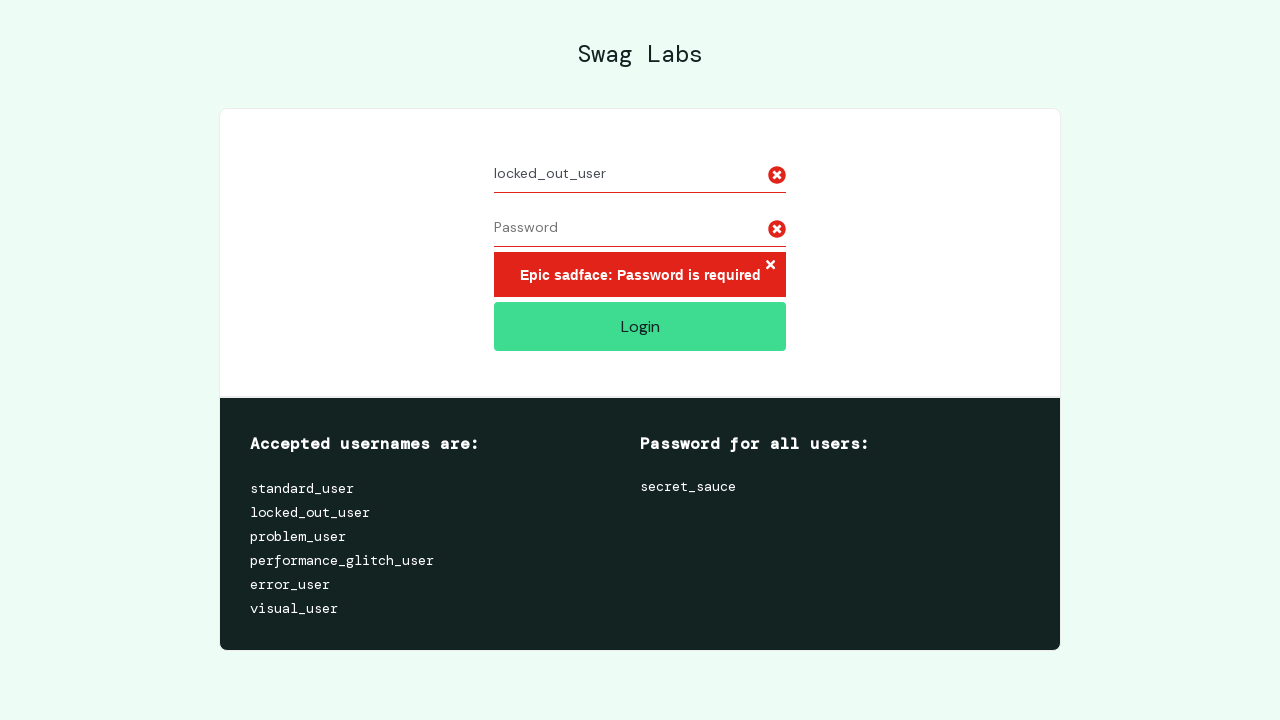

Retrieved error message: 'Epic sadface: Password is required'
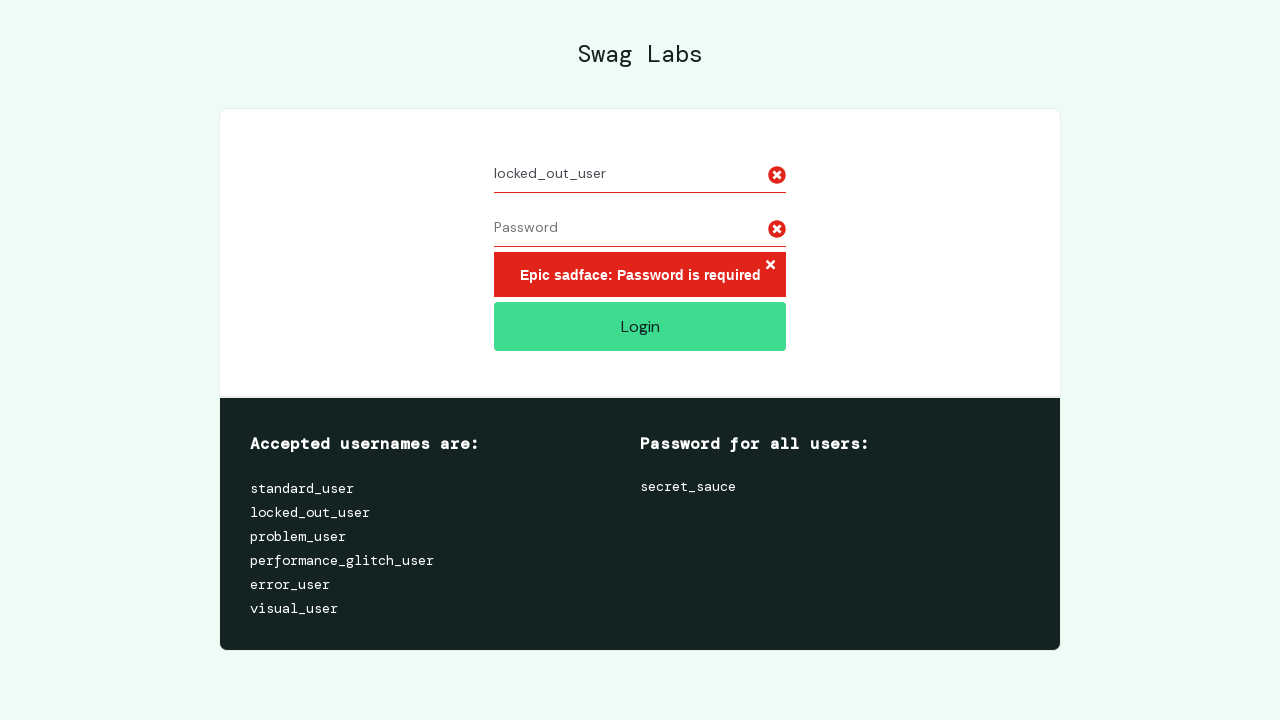

Verified error message matches expected text 'Epic sadface: Password is required'
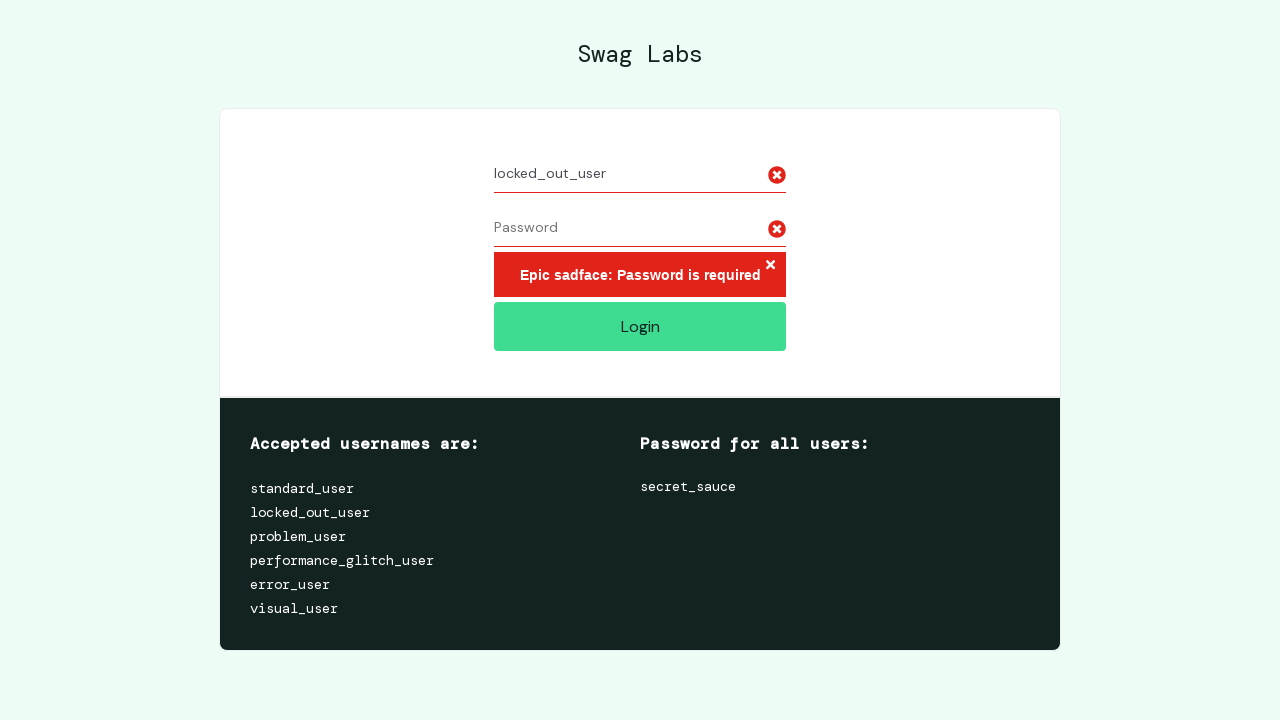

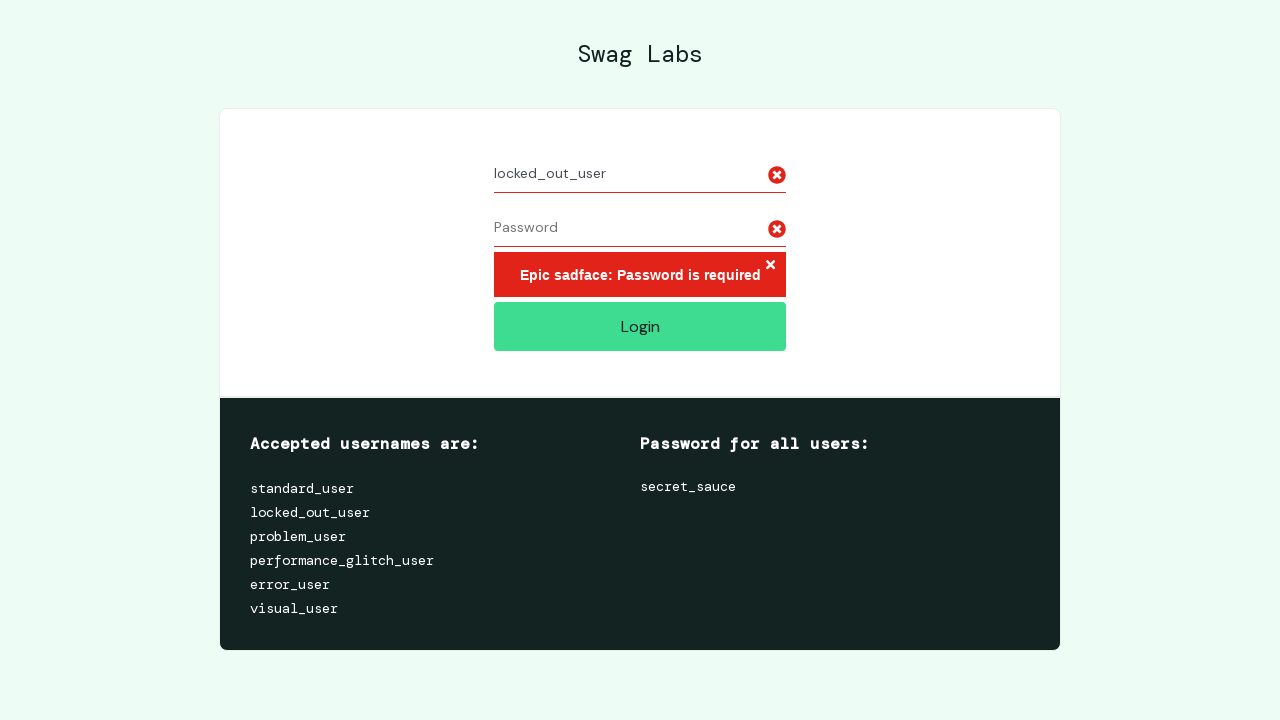